Tests mouse hover functionality by hovering over an image element to reveal a hidden profile link, then clicking on it

Starting URL: http://the-internet.herokuapp.com/hovers

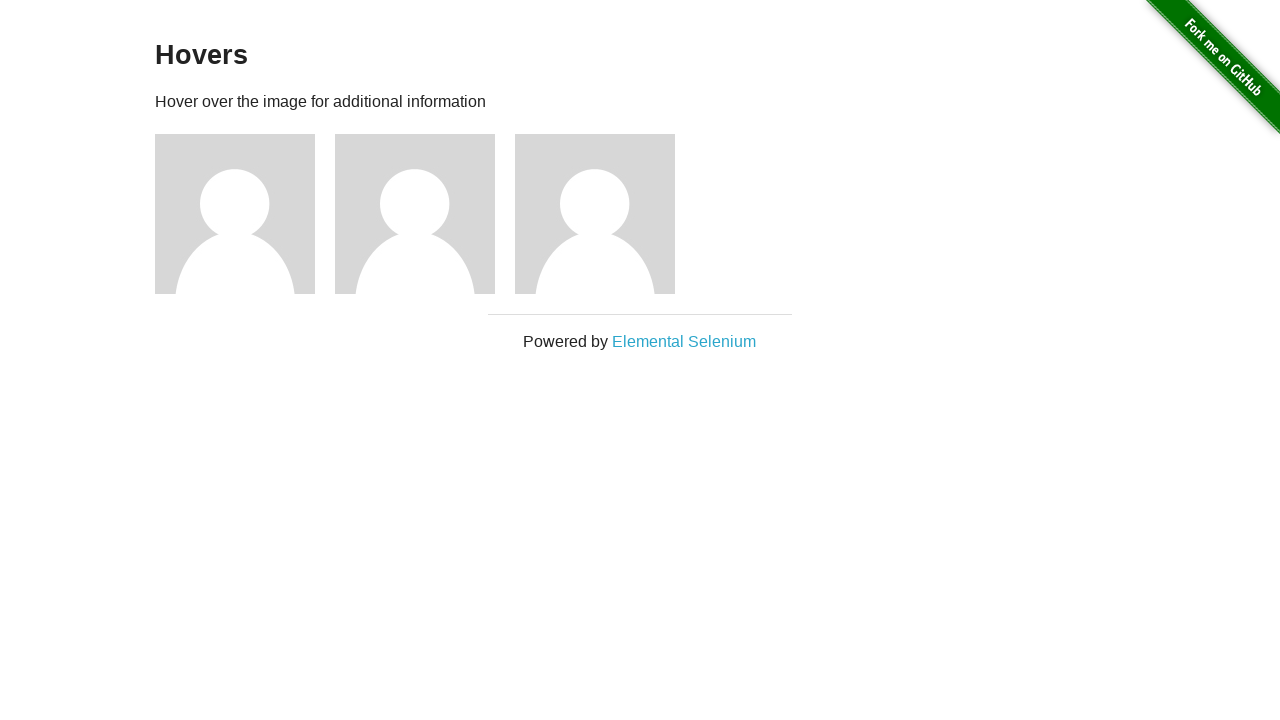

Second image element loaded and is visible
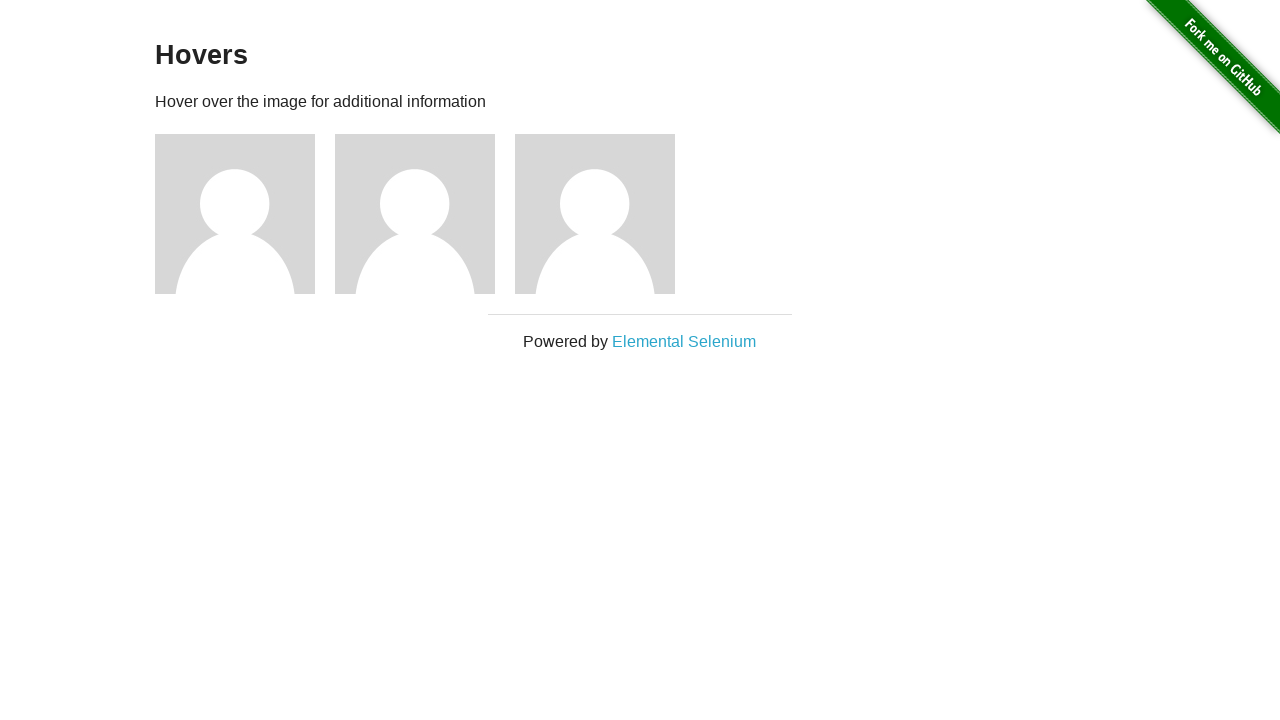

Hovered over second image to reveal hidden profile link at (425, 214) on xpath=//div[@id='content']/div/div[2]
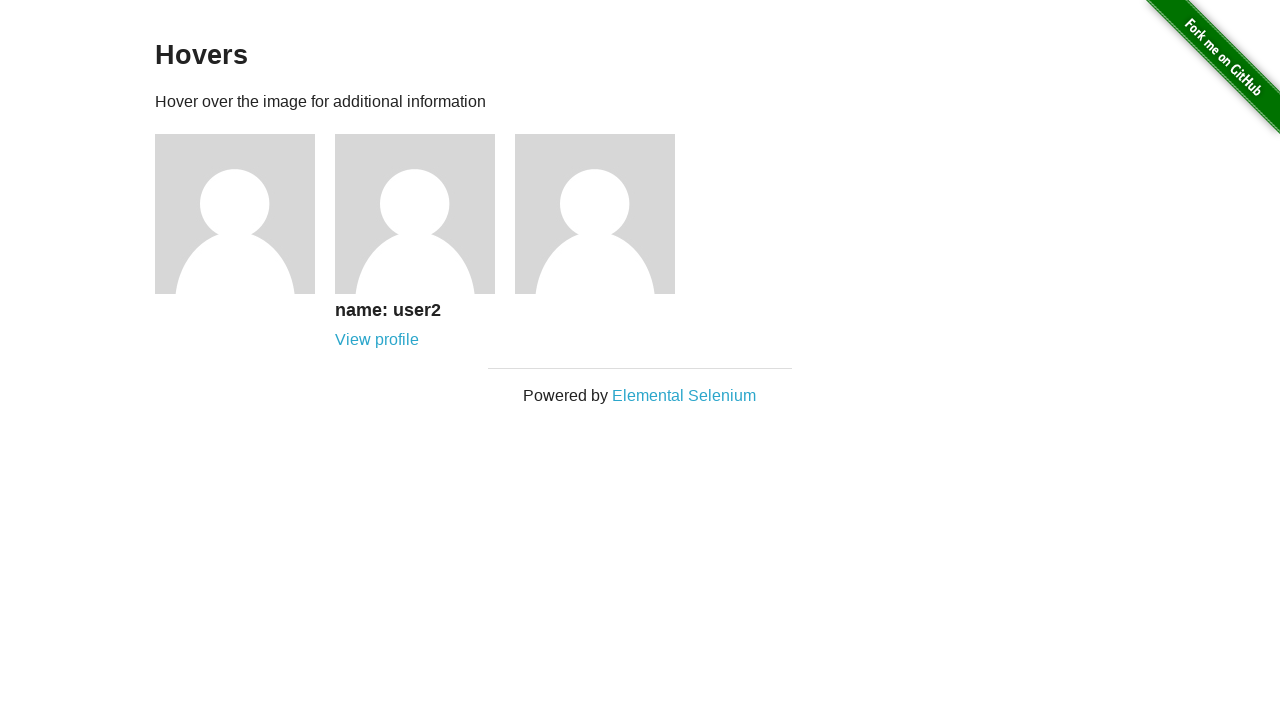

Clicked on the revealed profile link at (377, 340) on xpath=//div[@id='content']/div/div[2]/div/a
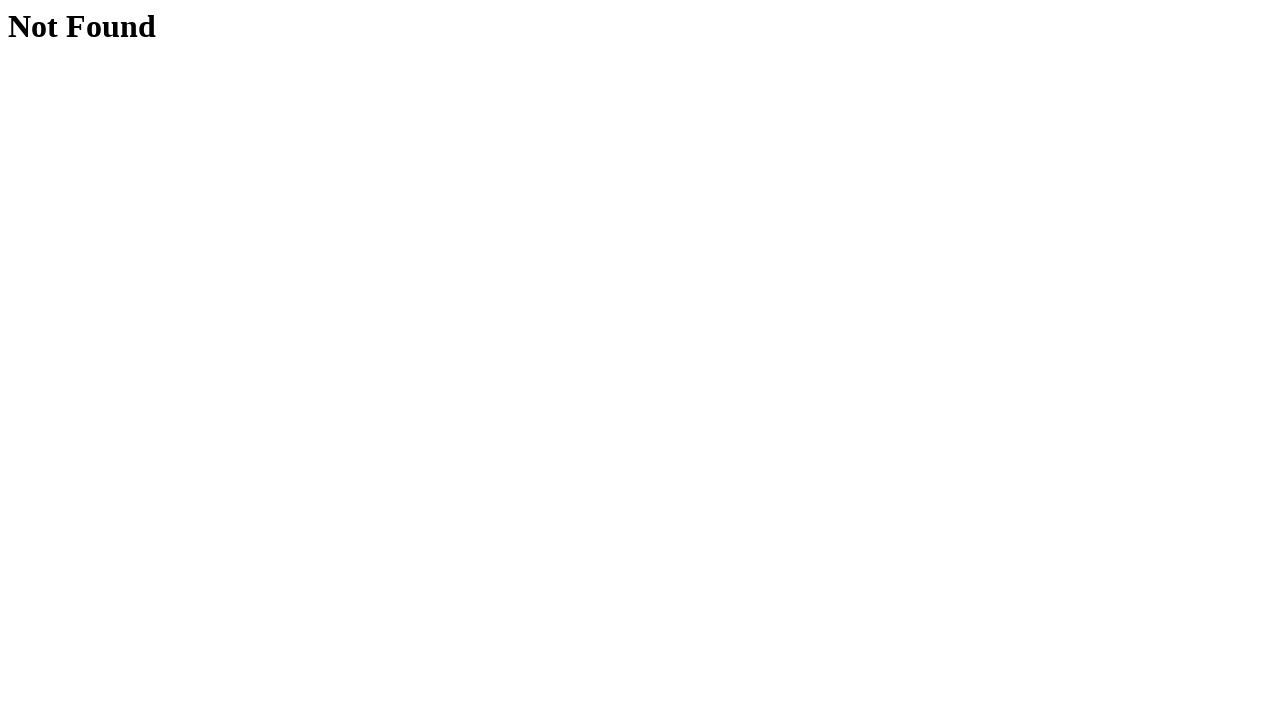

Page fully loaded after clicking profile link
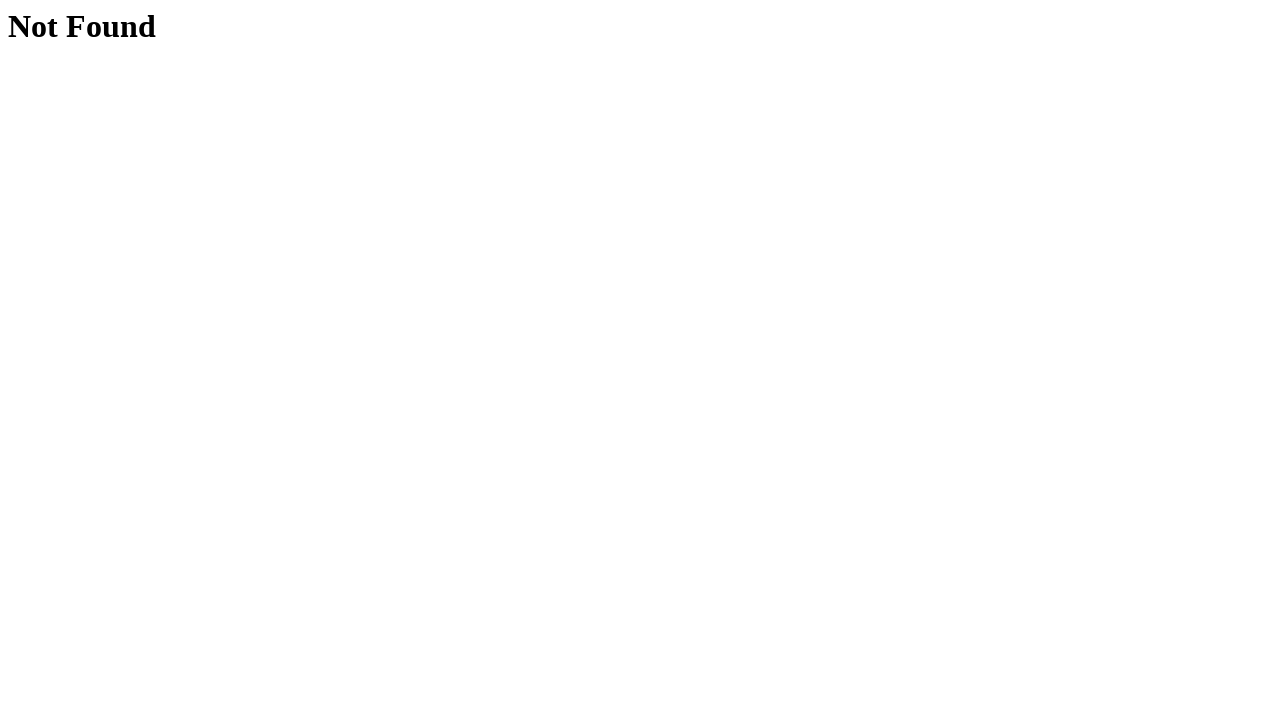

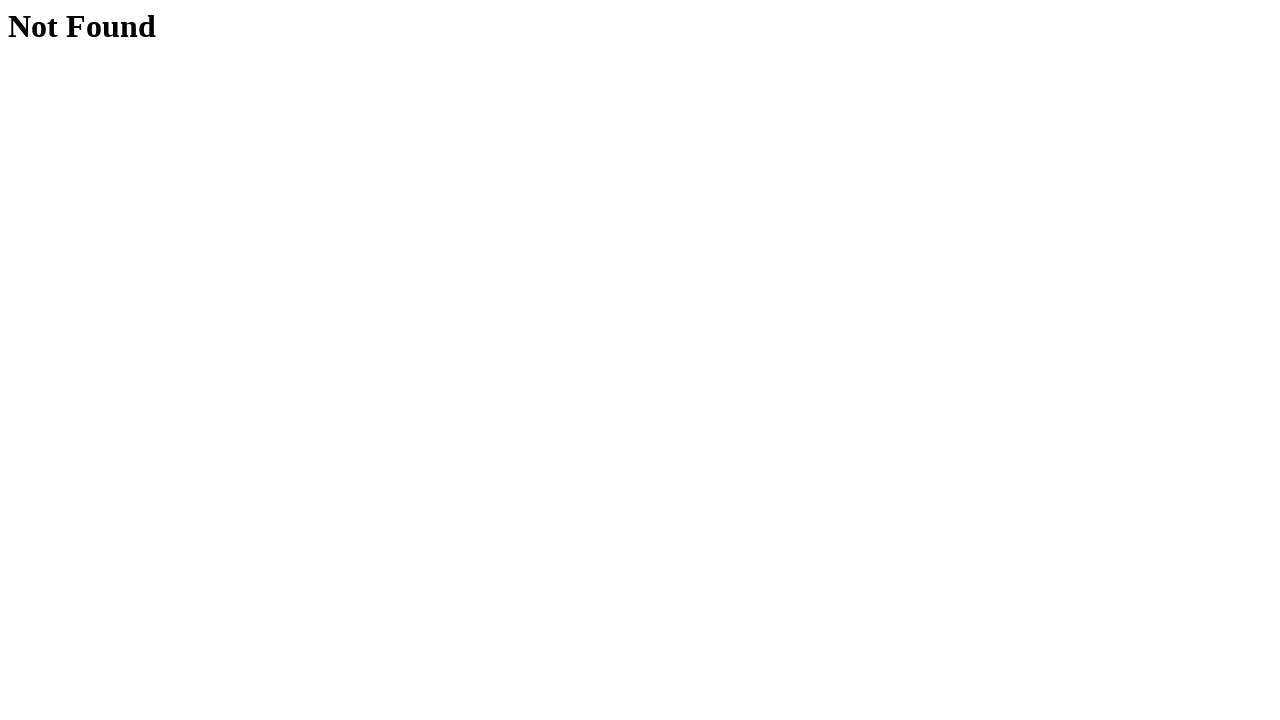